End-to-end test that adds a product to cart and completes the checkout process with order details

Starting URL: https://www.demoblaze.com

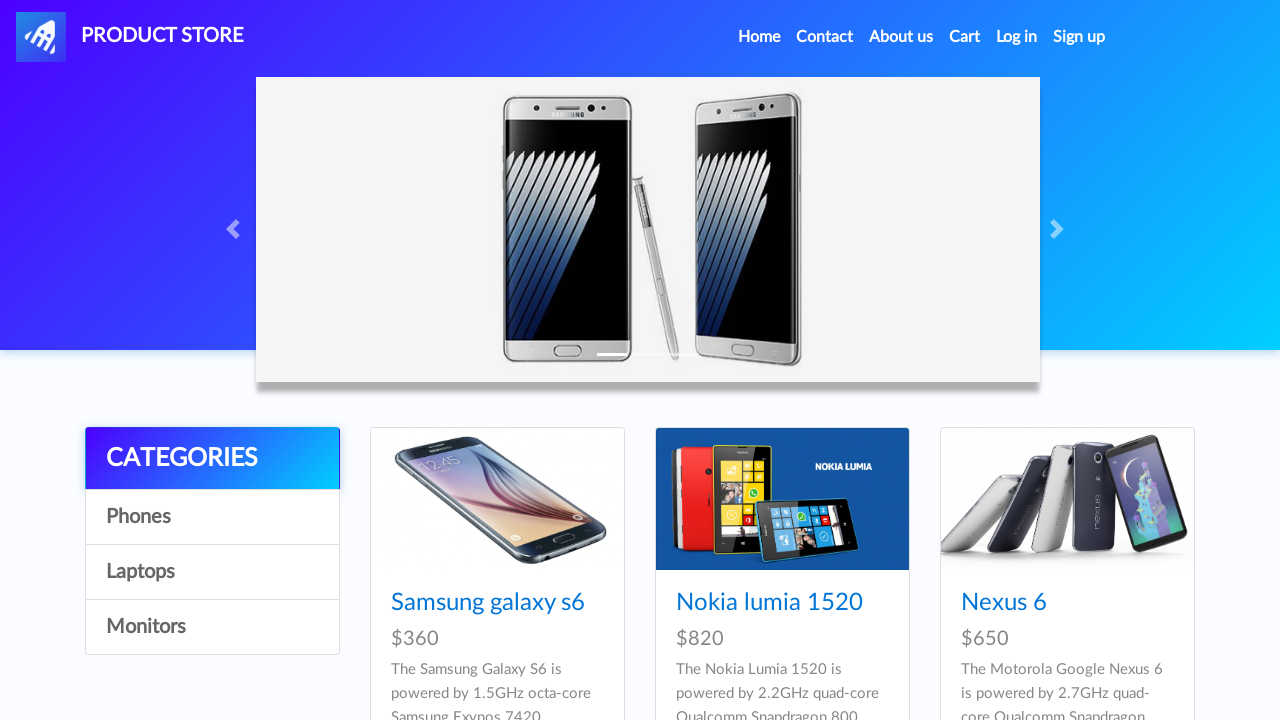

Clicked on the first product in the catalog at (488, 603) on .card-title a >> nth=0
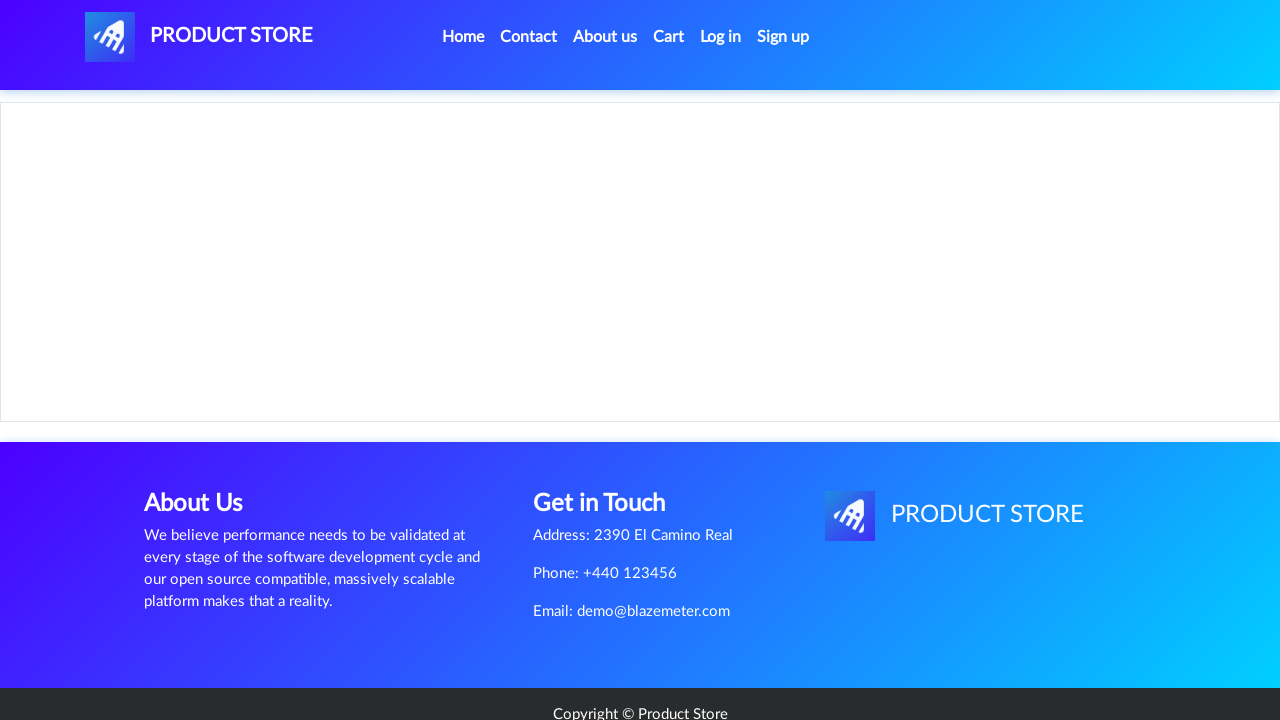

Product page loaded with product content visible
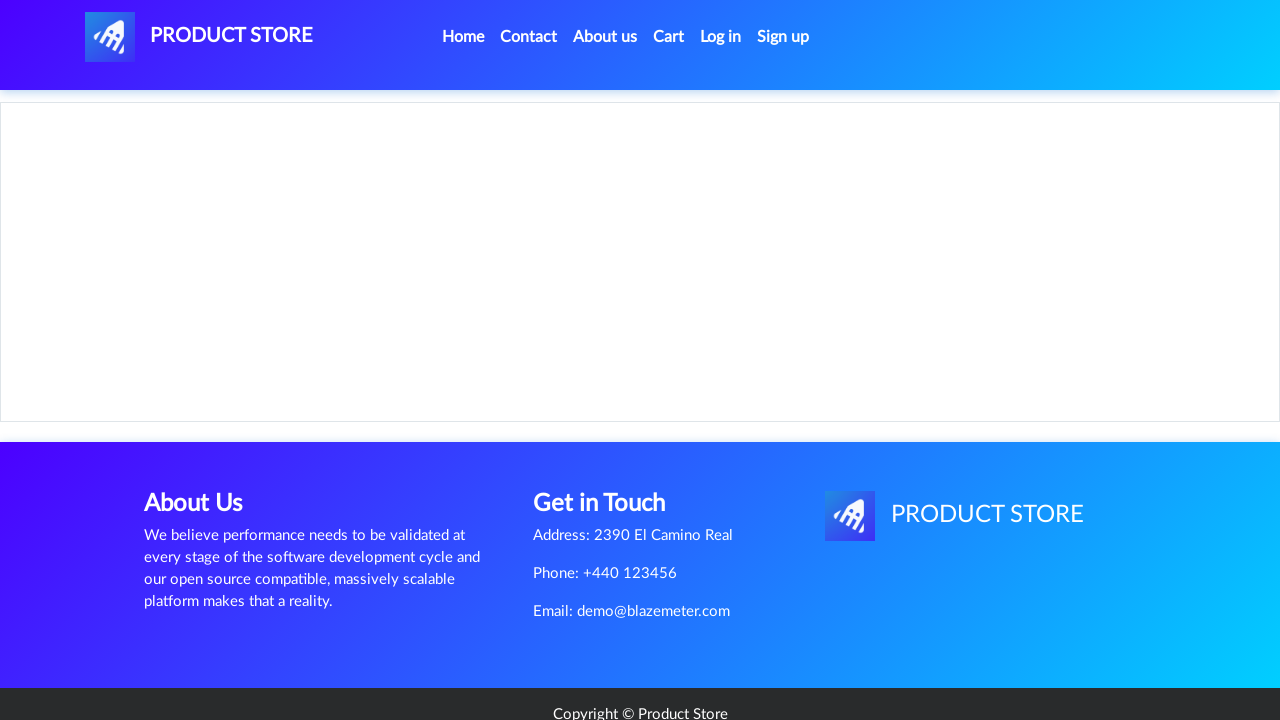

Clicked 'Add to cart' button at (610, 440) on a:has-text('Add to cart')
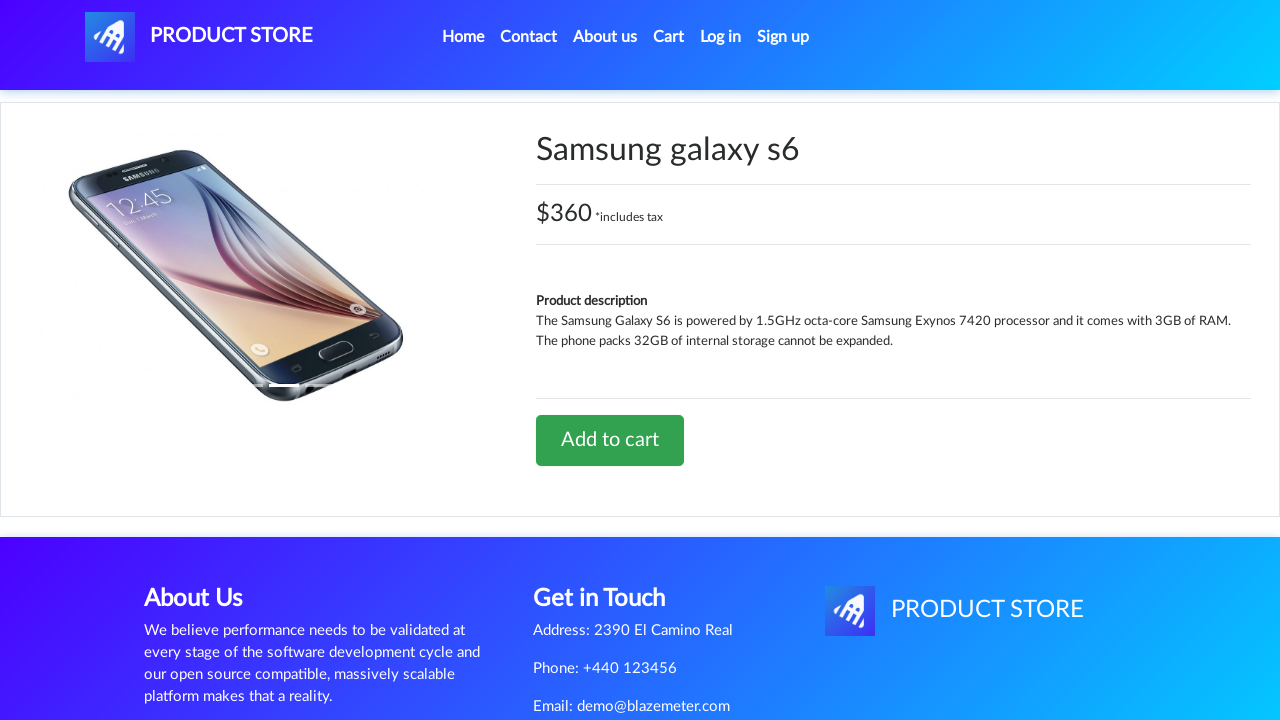

Waited for add to cart alert dialog to be handled
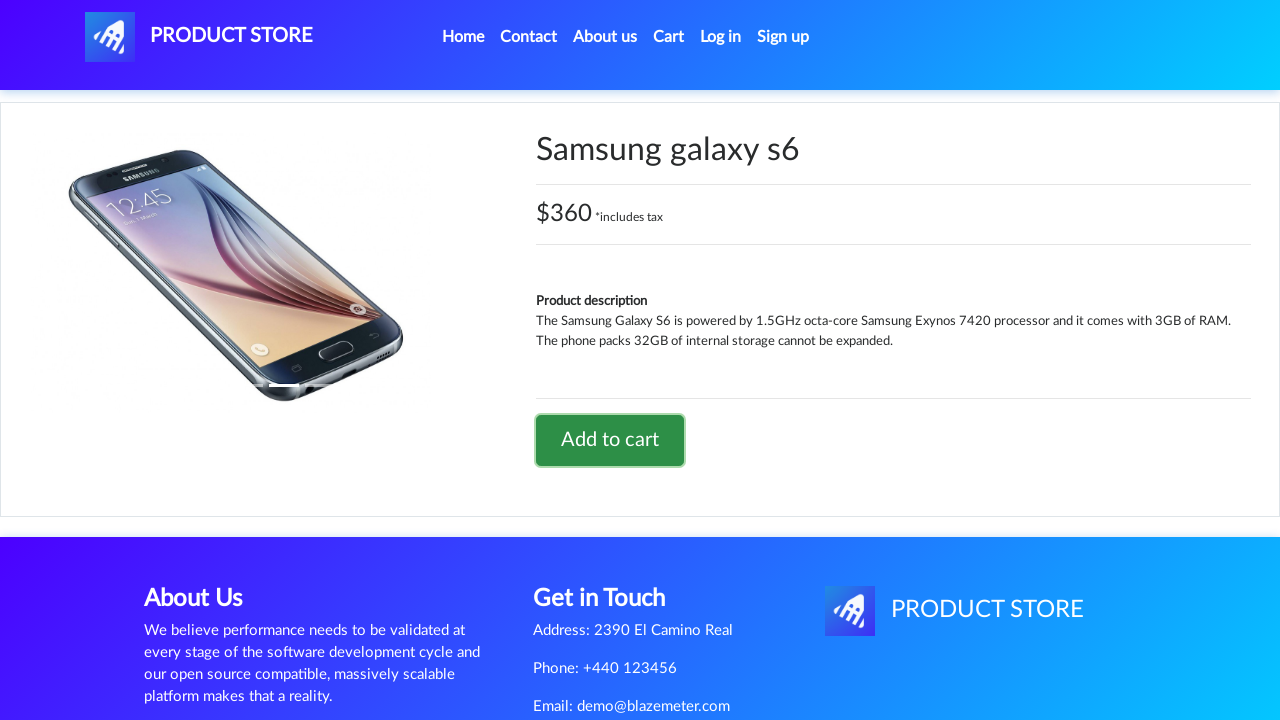

Clicked on cart icon to view cart at (669, 37) on #cartur
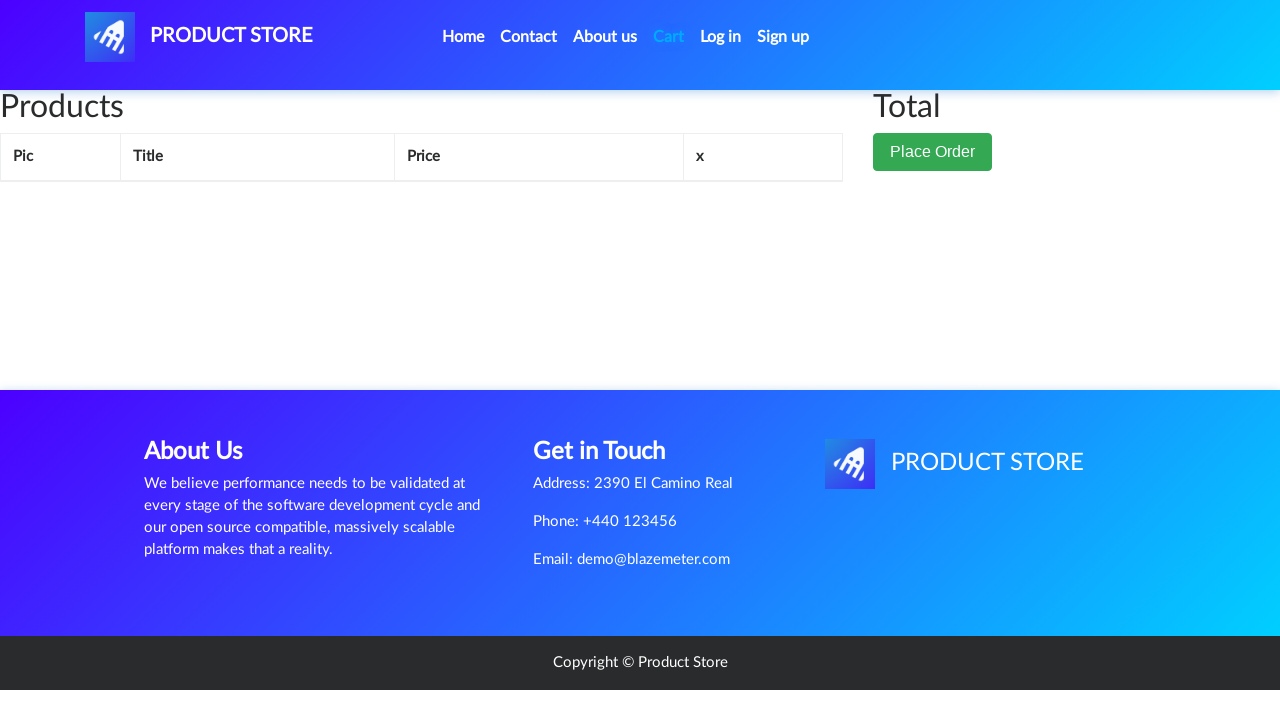

Cart page loaded with product visible
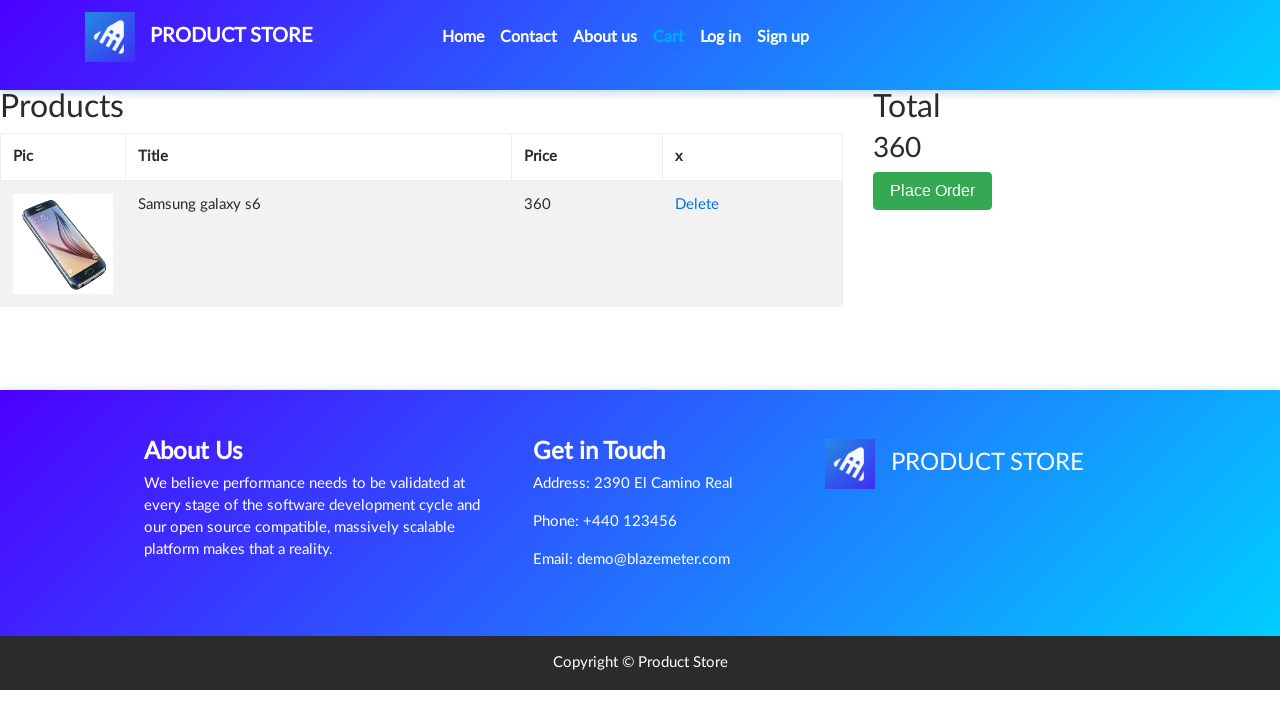

Clicked 'Place Order' button at (933, 191) on button:has-text('Place Order')
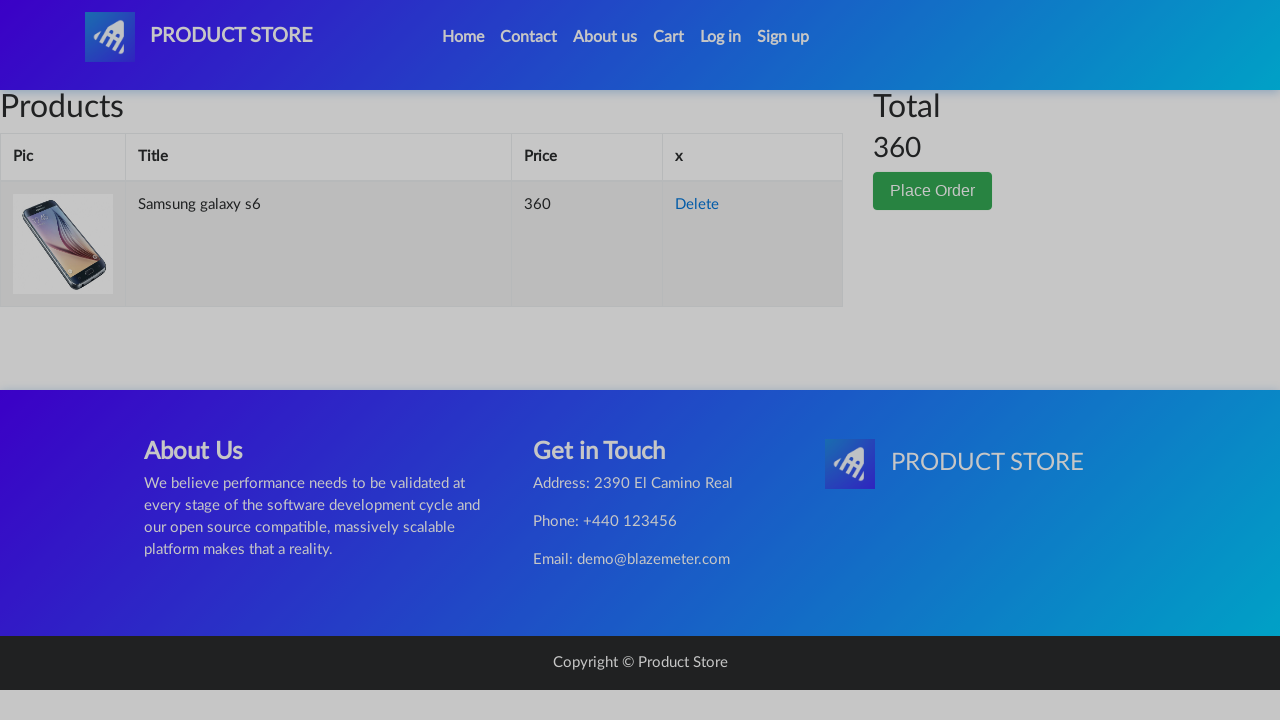

Order modal dialog appeared
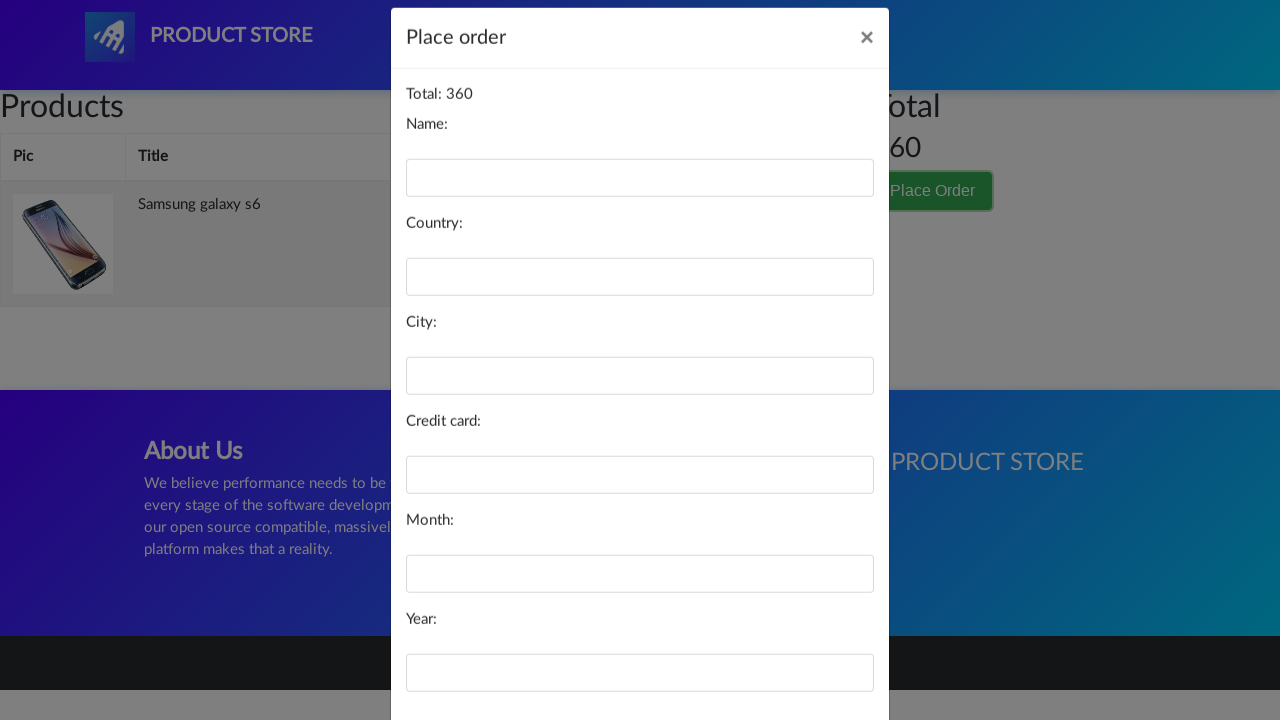

Filled in name field with 'John Doe' on #name
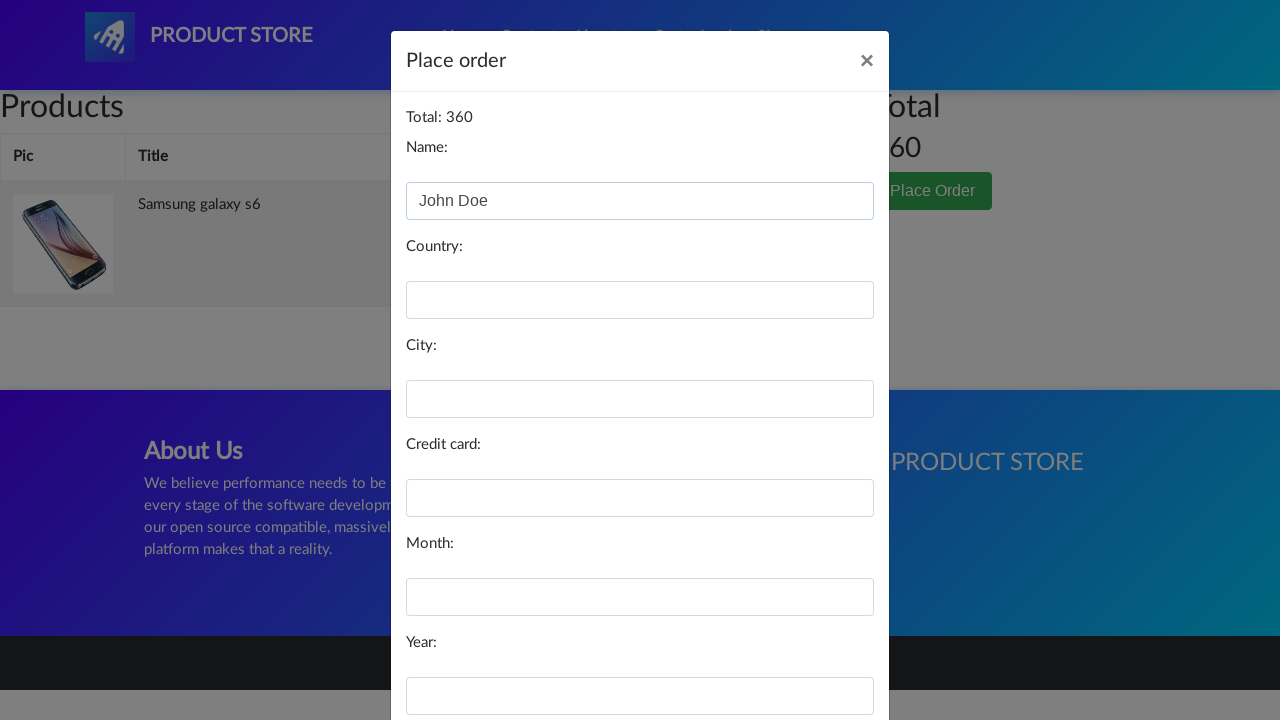

Filled in country field with 'United States' on #country
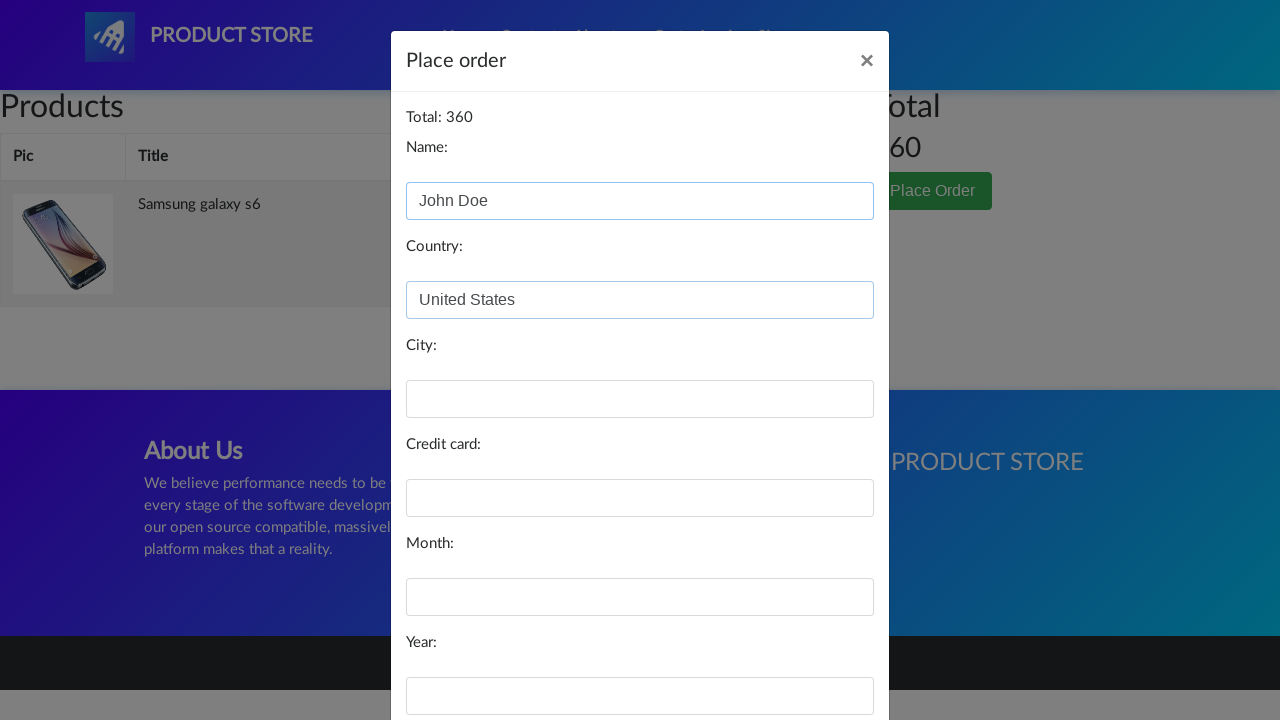

Filled in city field with 'New York' on #city
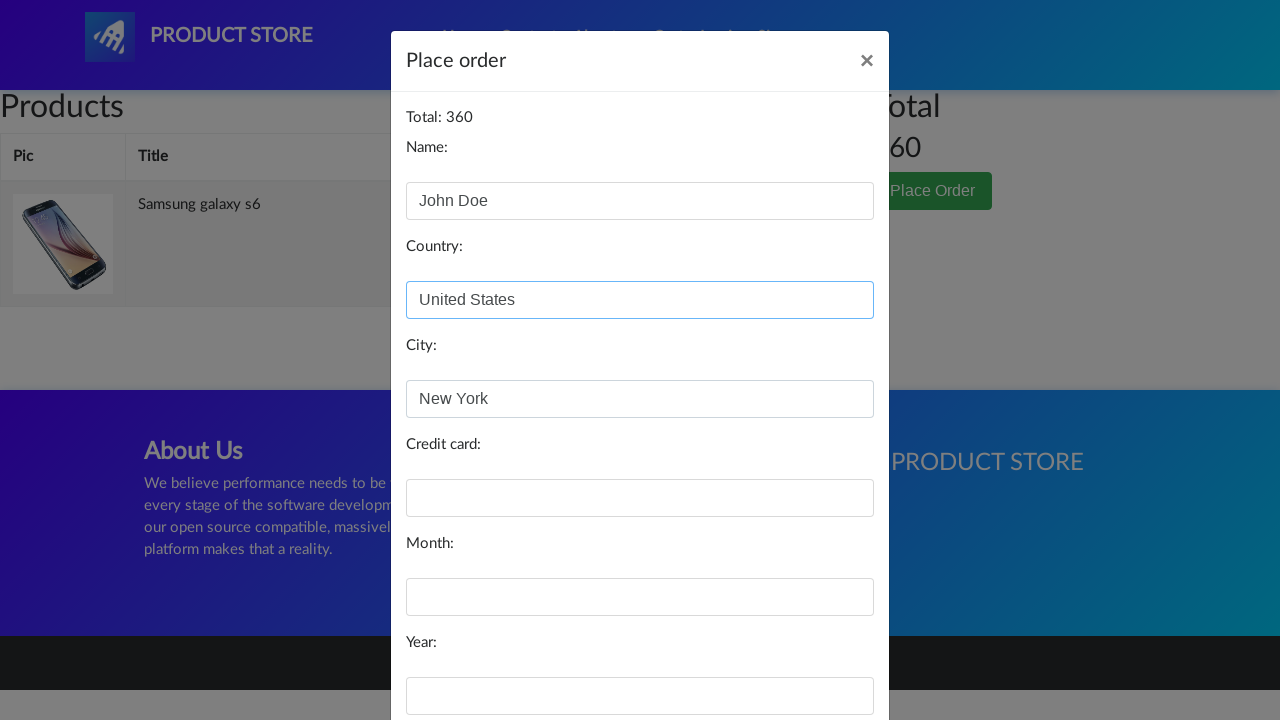

Filled in credit card field with test card number on #card
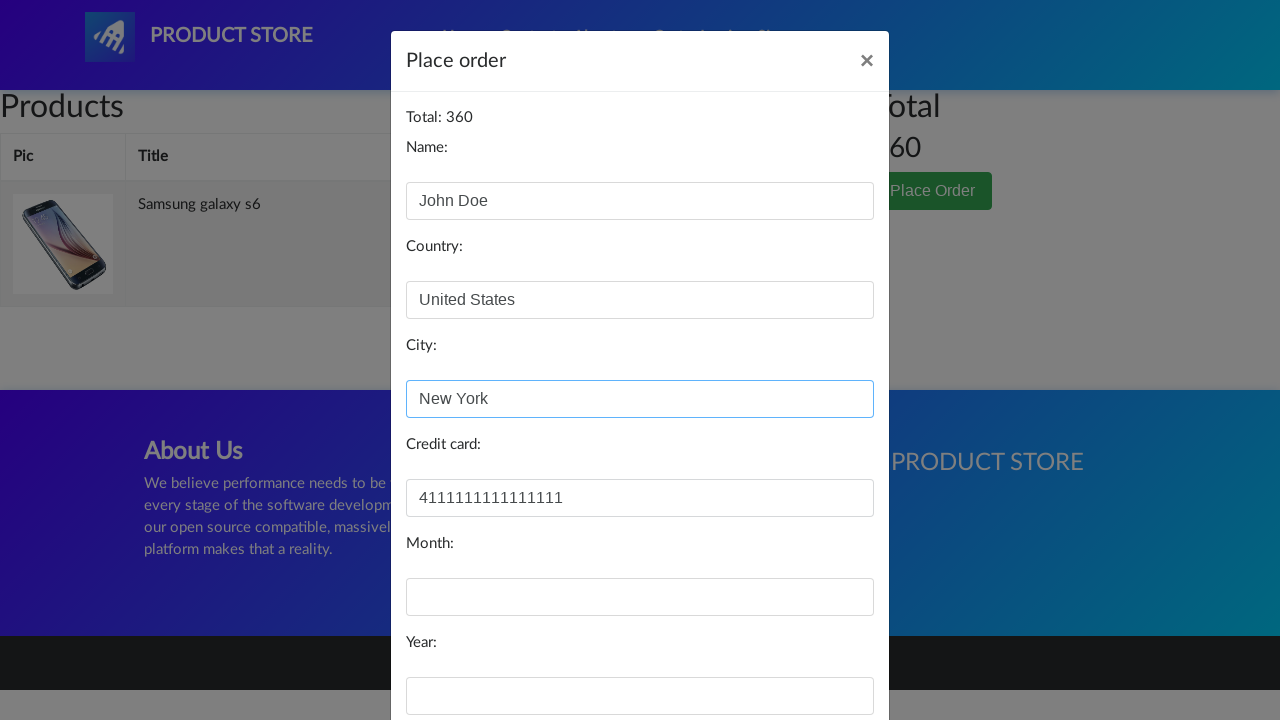

Filled in expiration month field with '12' on #month
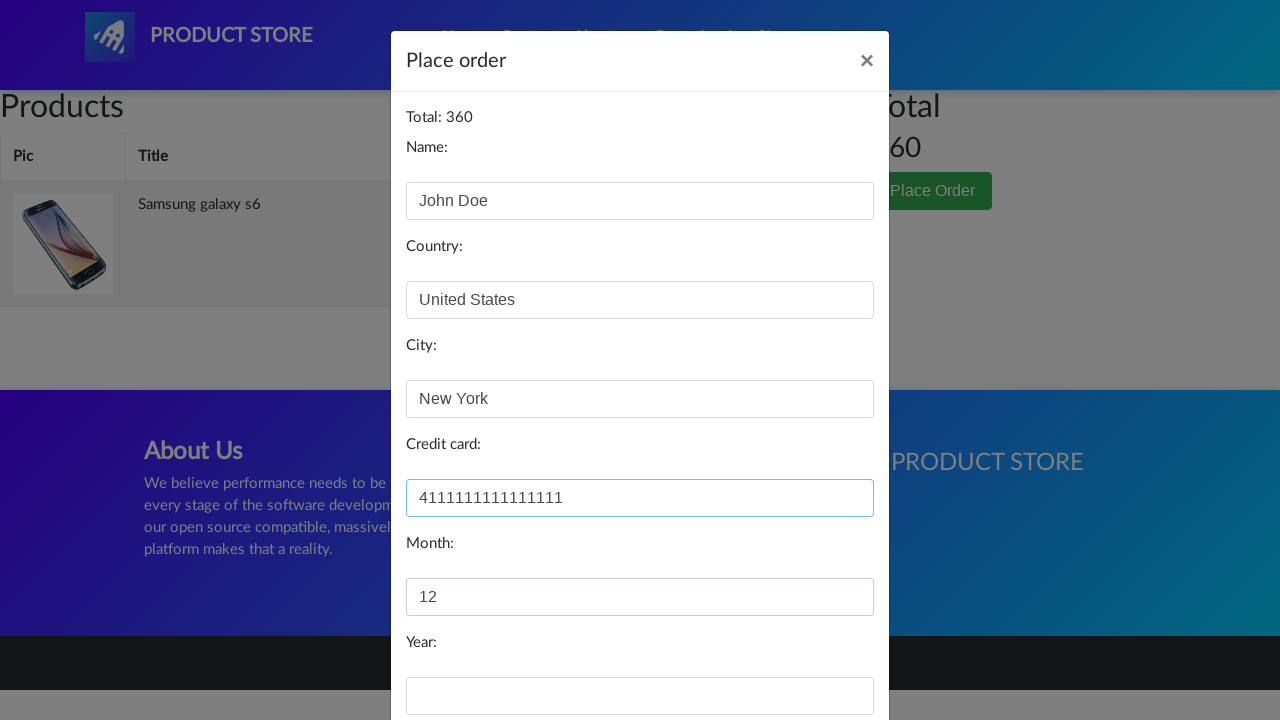

Filled in expiration year field with '2025' on #year
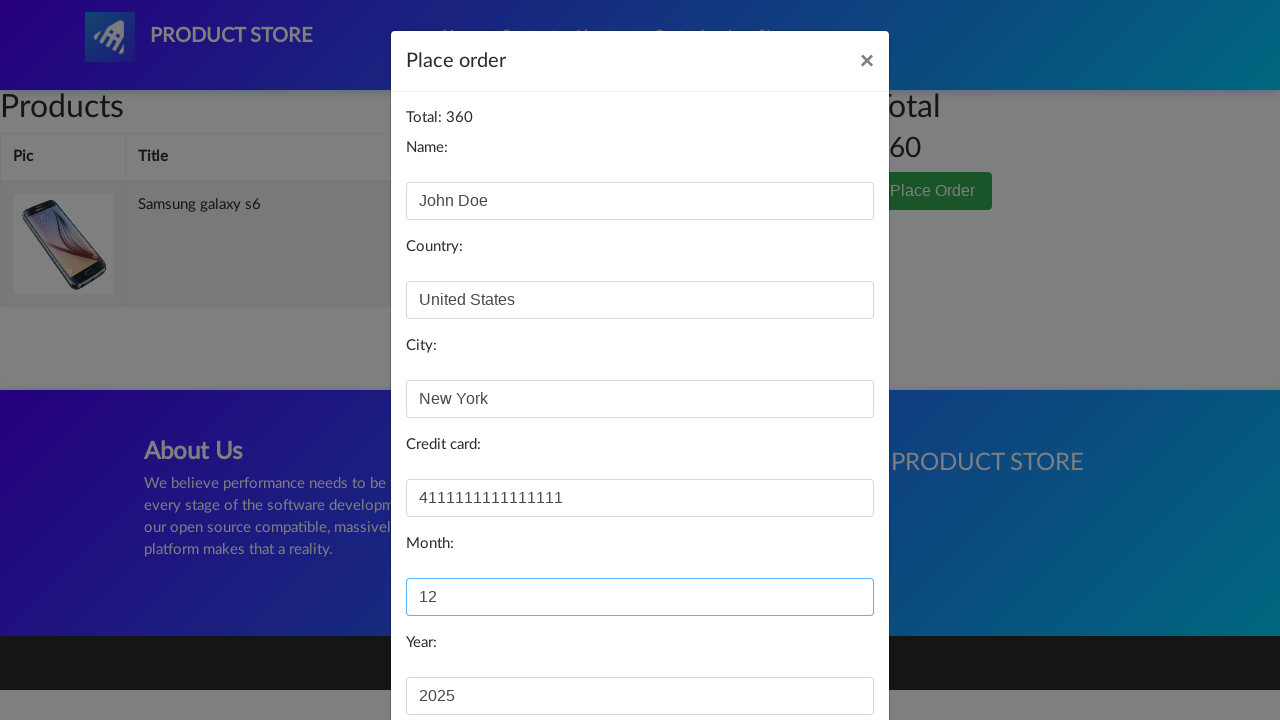

Clicked 'Purchase' button to complete order at (823, 655) on button:has-text('Purchase')
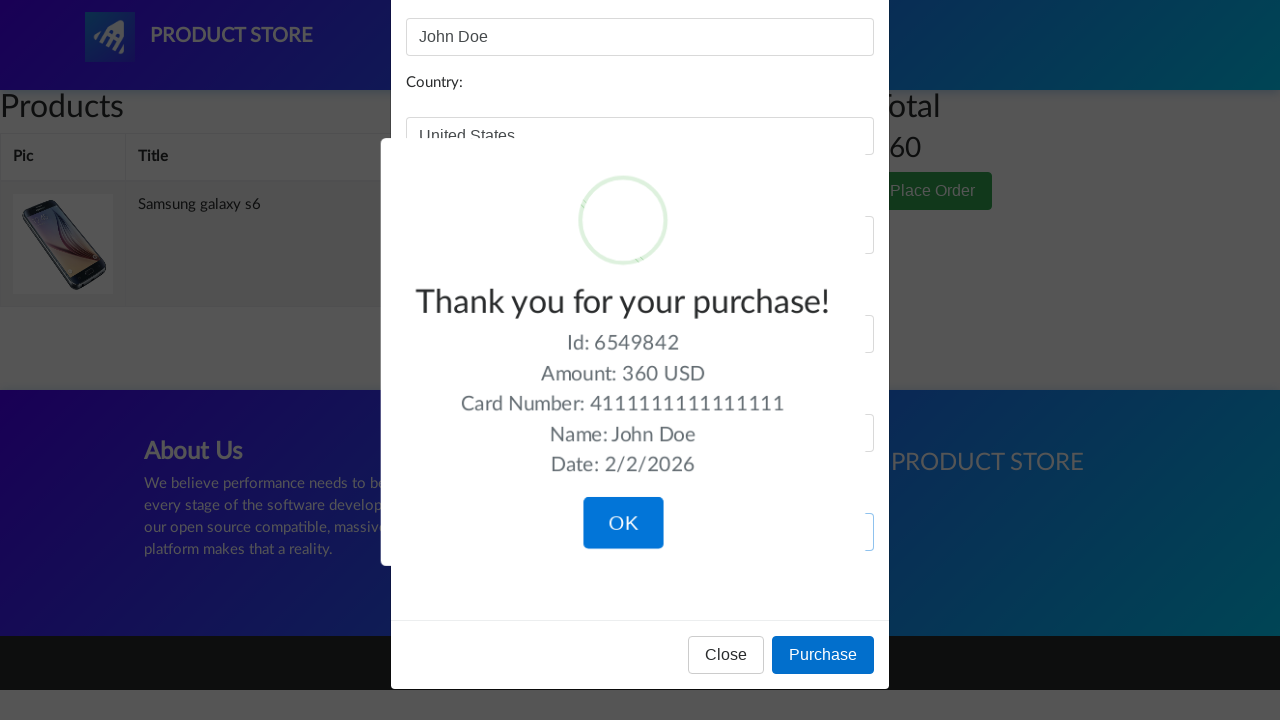

Purchase confirmation alert appeared - order completed successfully
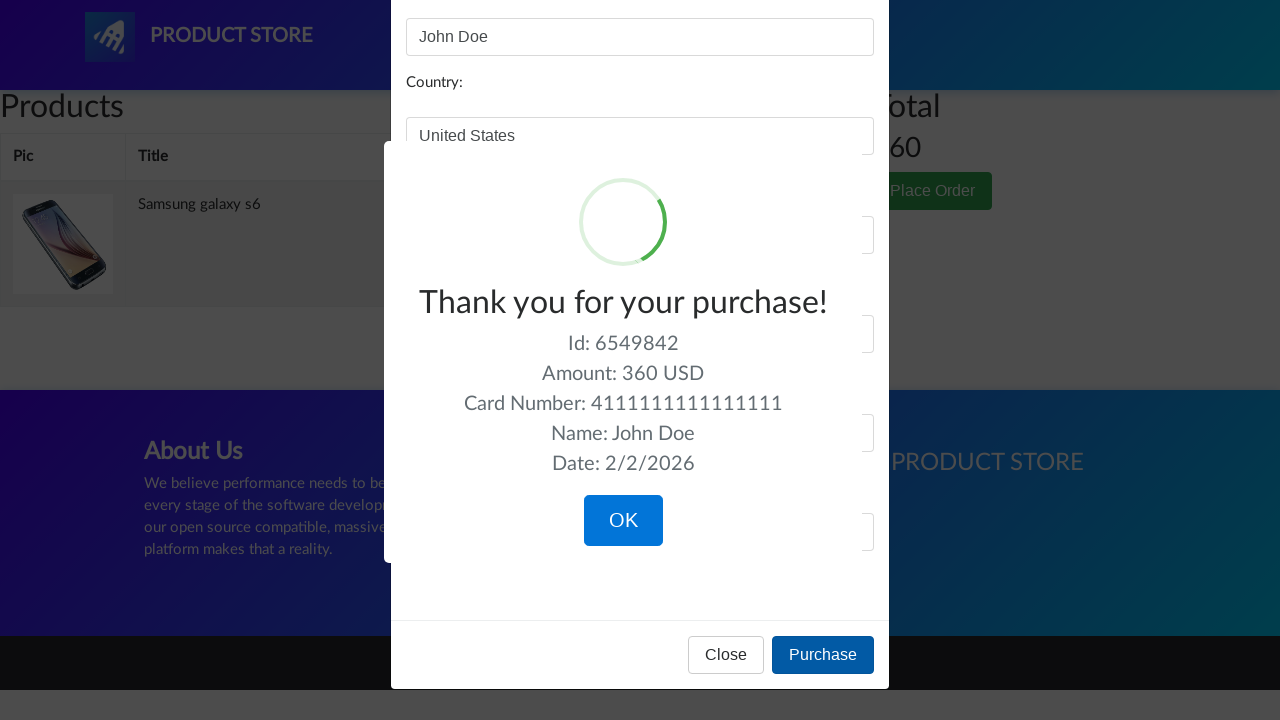

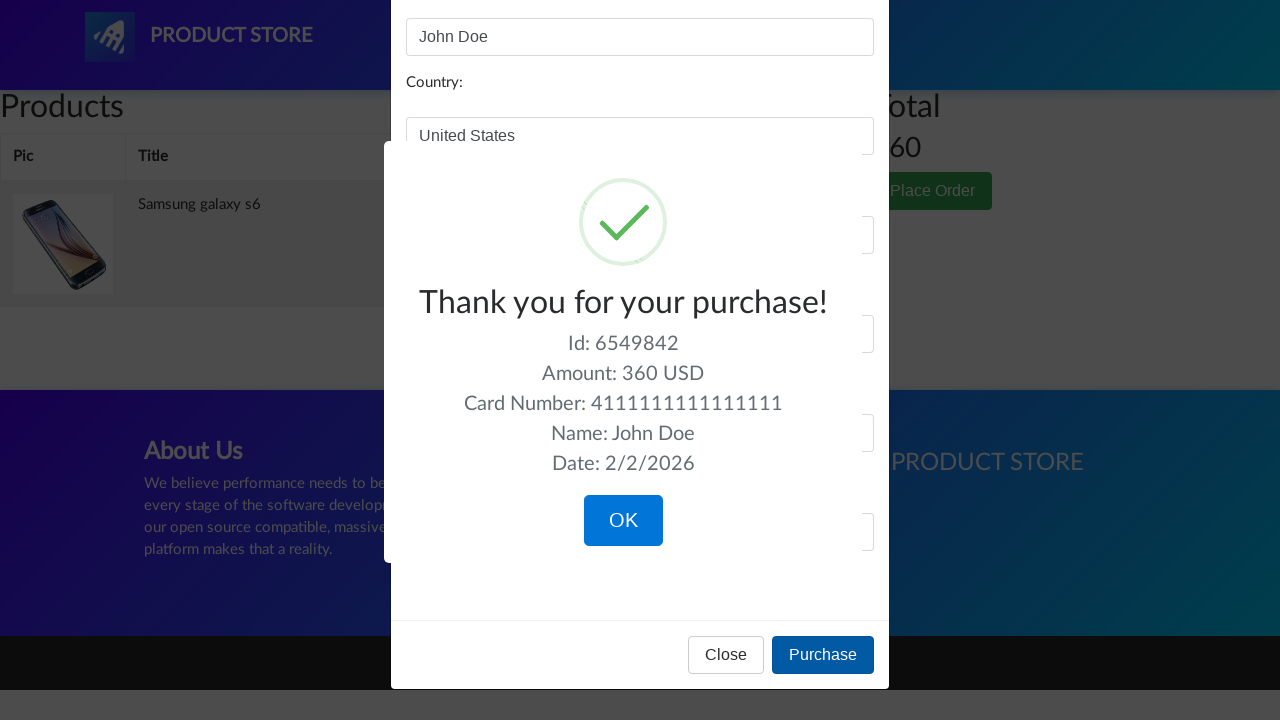